Tests navigation through the Selenium IDE documentation website by clicking various links and navigating between pages

Starting URL: https://www.selenium.dev/selenium-ide/

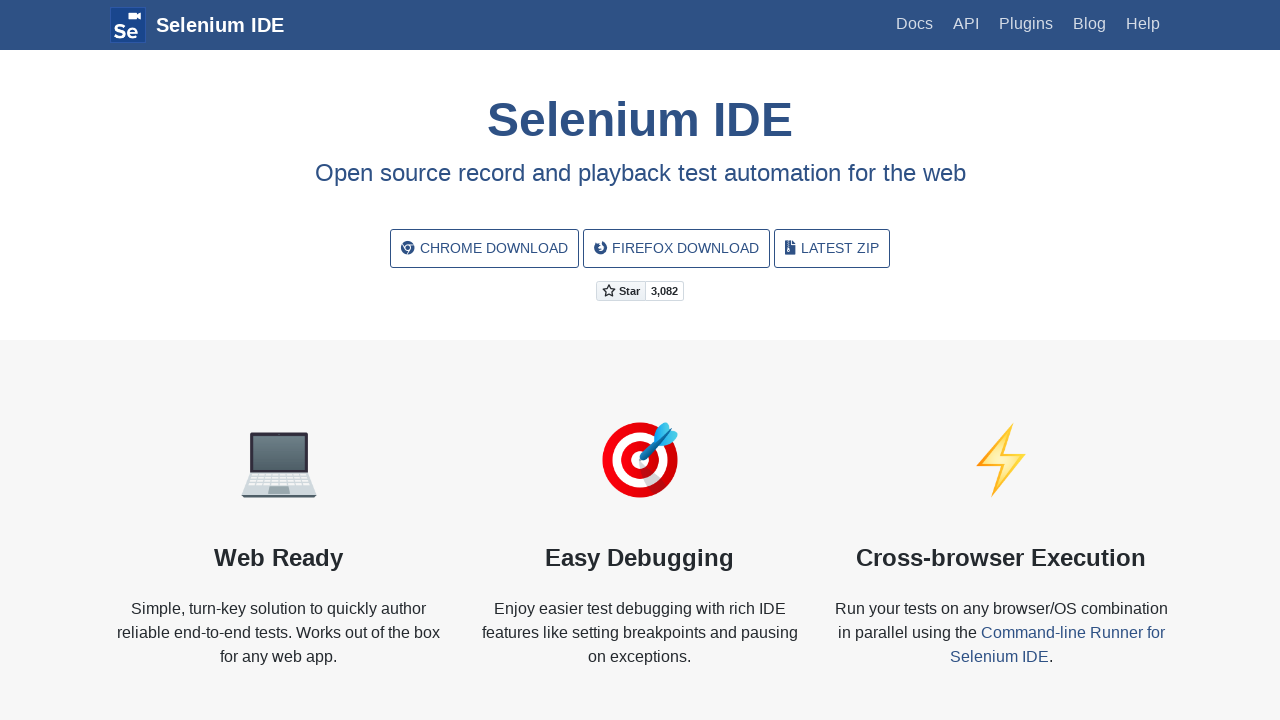

Clicked on Docs link at (914, 24) on a:has-text('Docs')
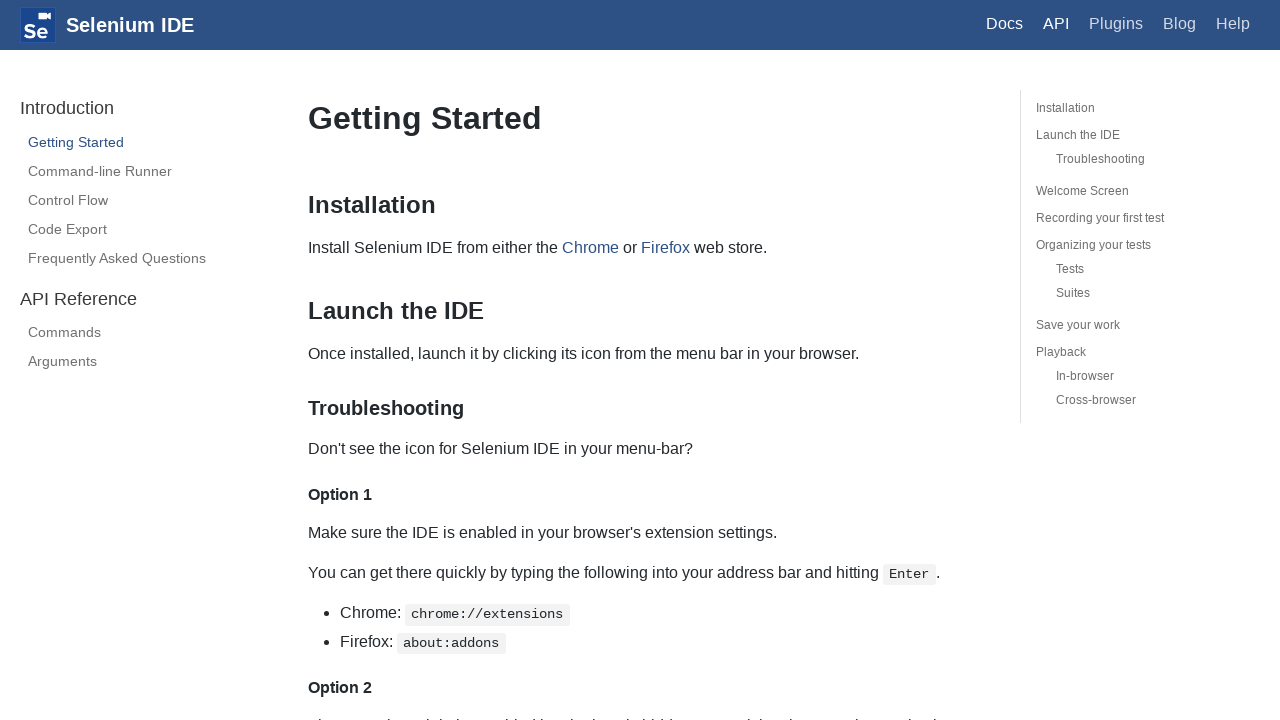

Clicked on Suites link at (1073, 293) on a:has-text('Suites')
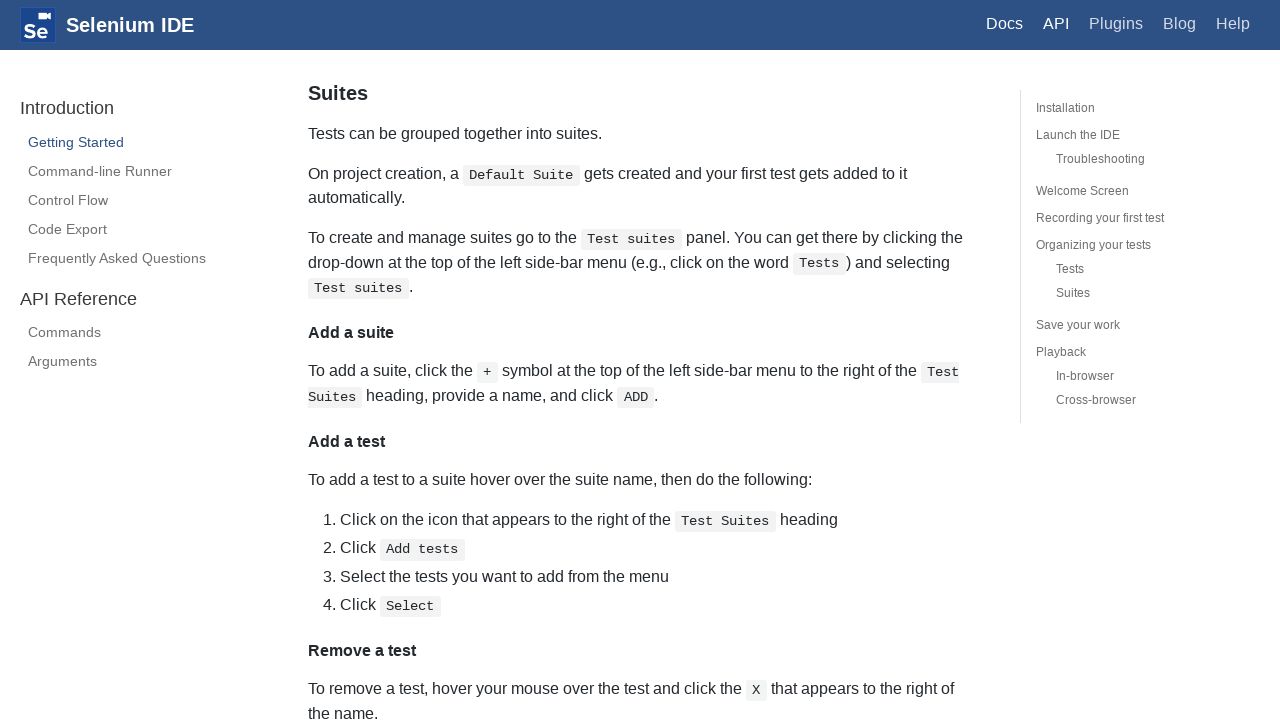

Clicked on Help link at (1233, 24) on a:has-text('Help')
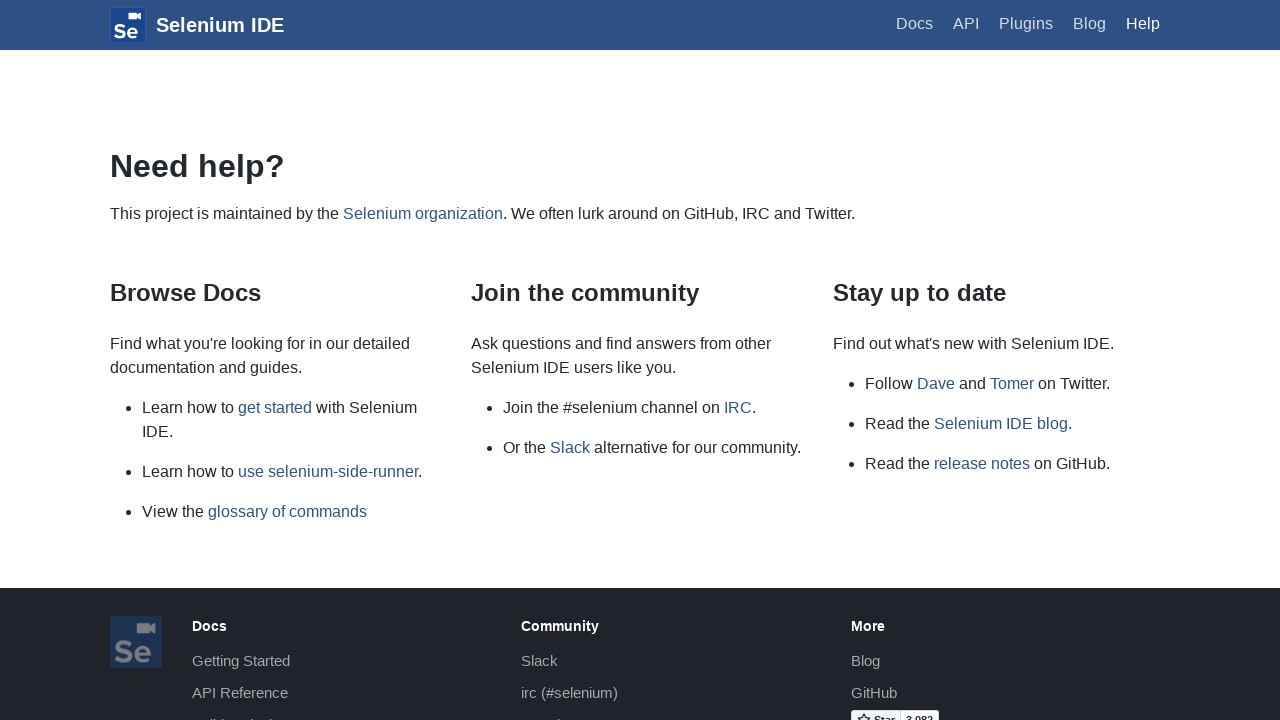

Clicked on get started link at (275, 408) on a:has-text('get started')
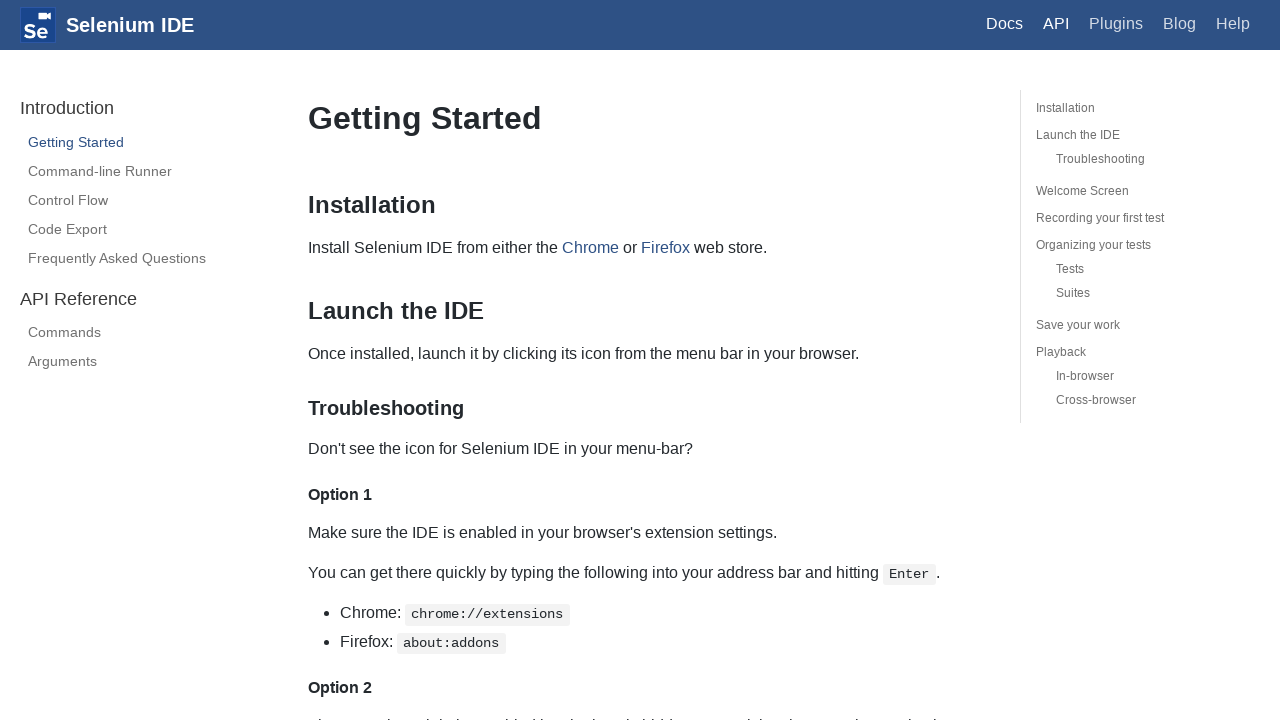

Clicked on next navigation button at (856, 361) on .docs-next > span:nth-child(1)
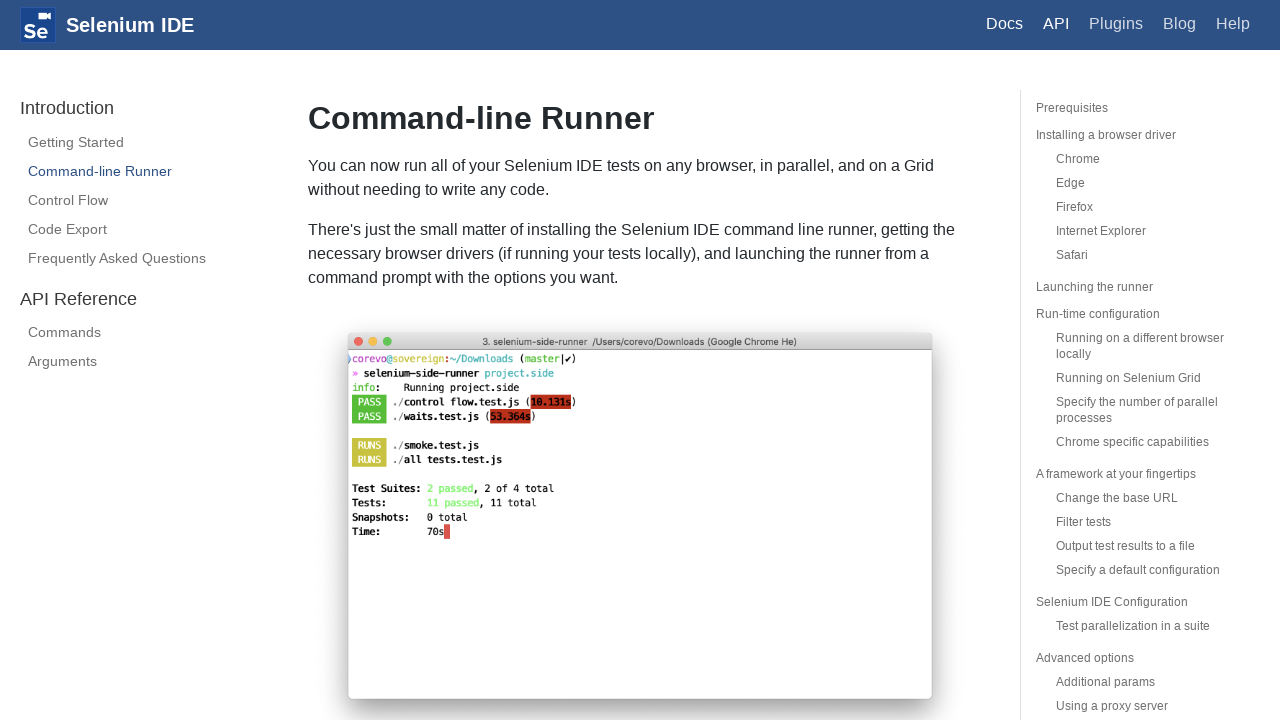

Clicked on main documentation wrapper area at (640, 360) on .docMainWrapper
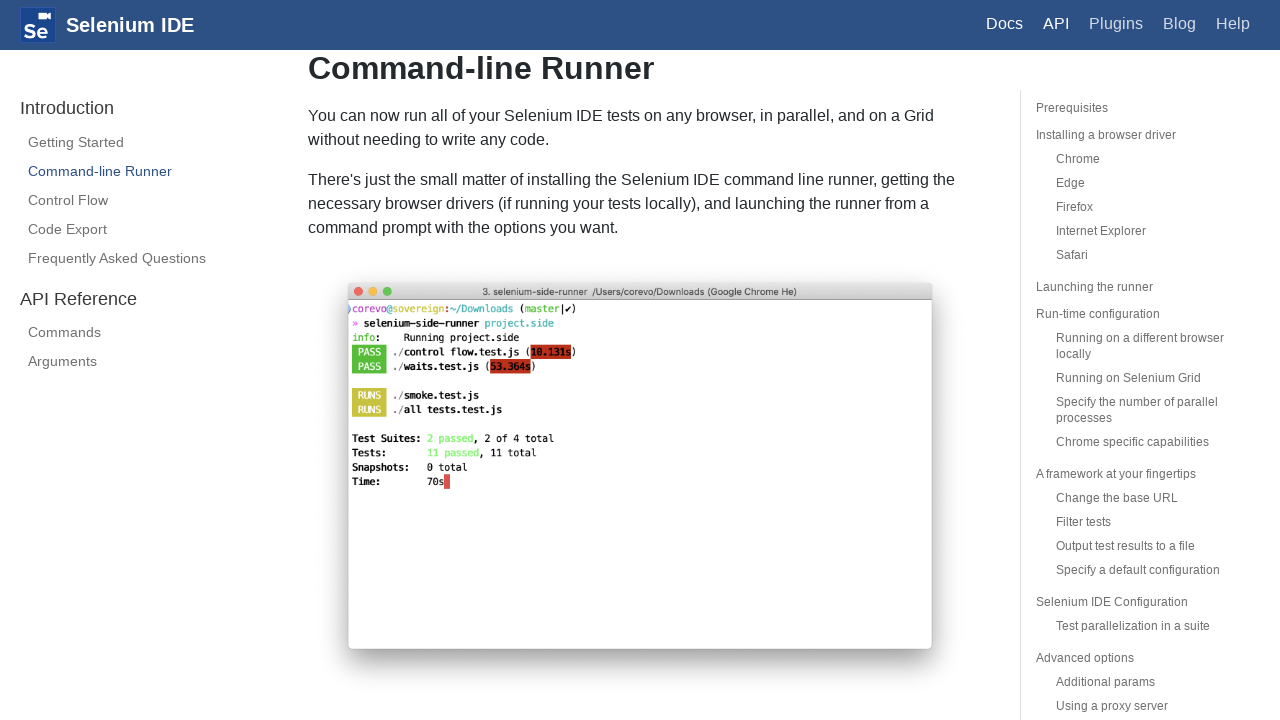

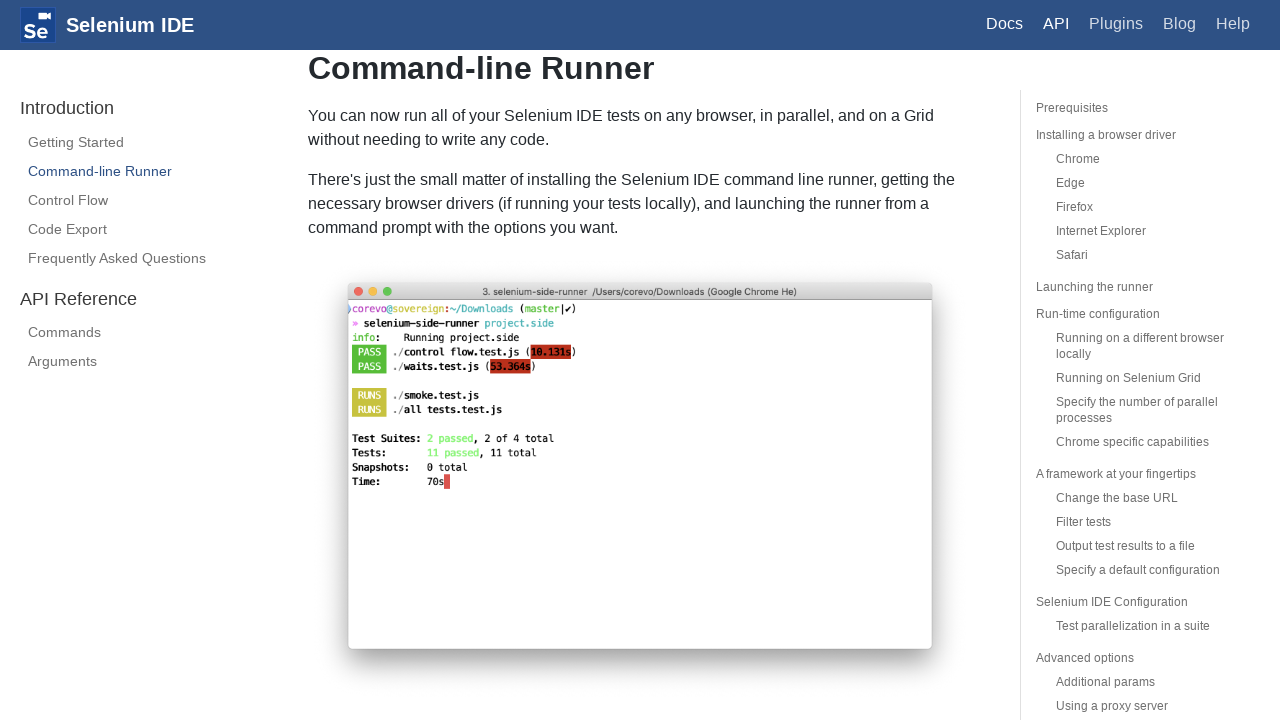